Tests dropdown selection by value attribute, selecting Option 2 using its value "2"

Starting URL: https://the-internet.herokuapp.com/dropdown

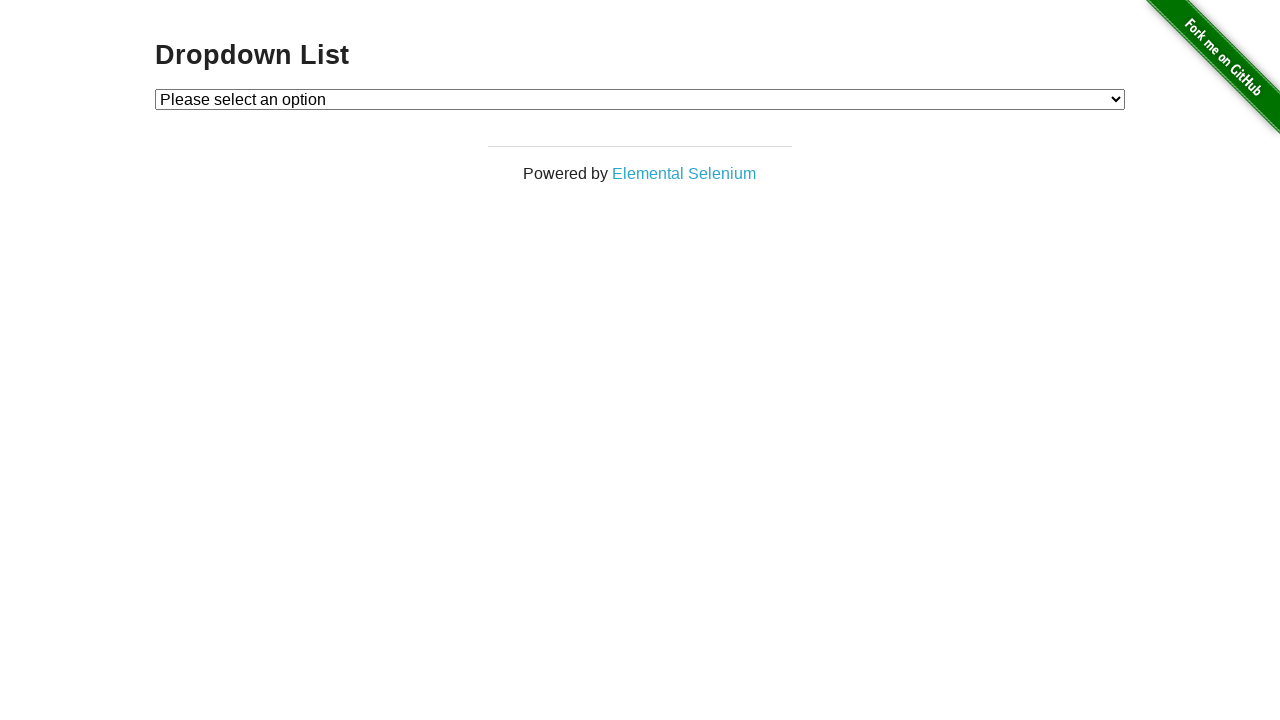

Navigated to dropdown page
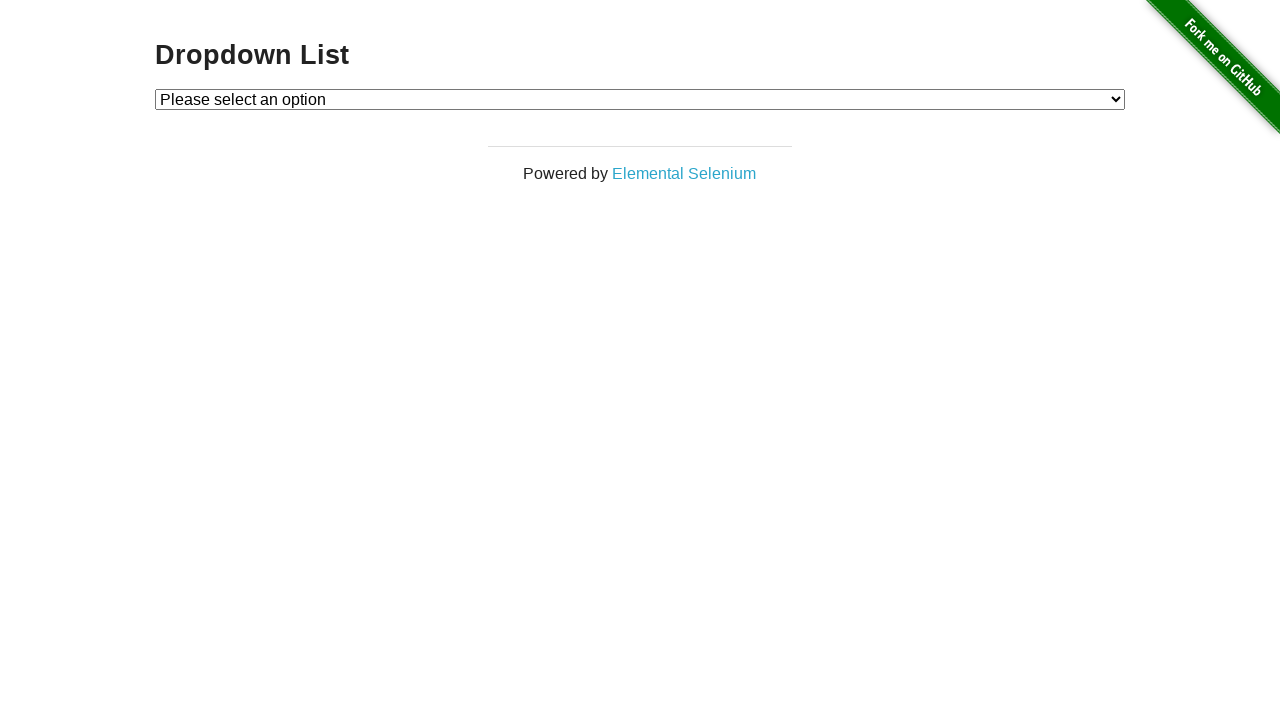

Selected Option 2 using value attribute '2' from dropdown on #dropdown
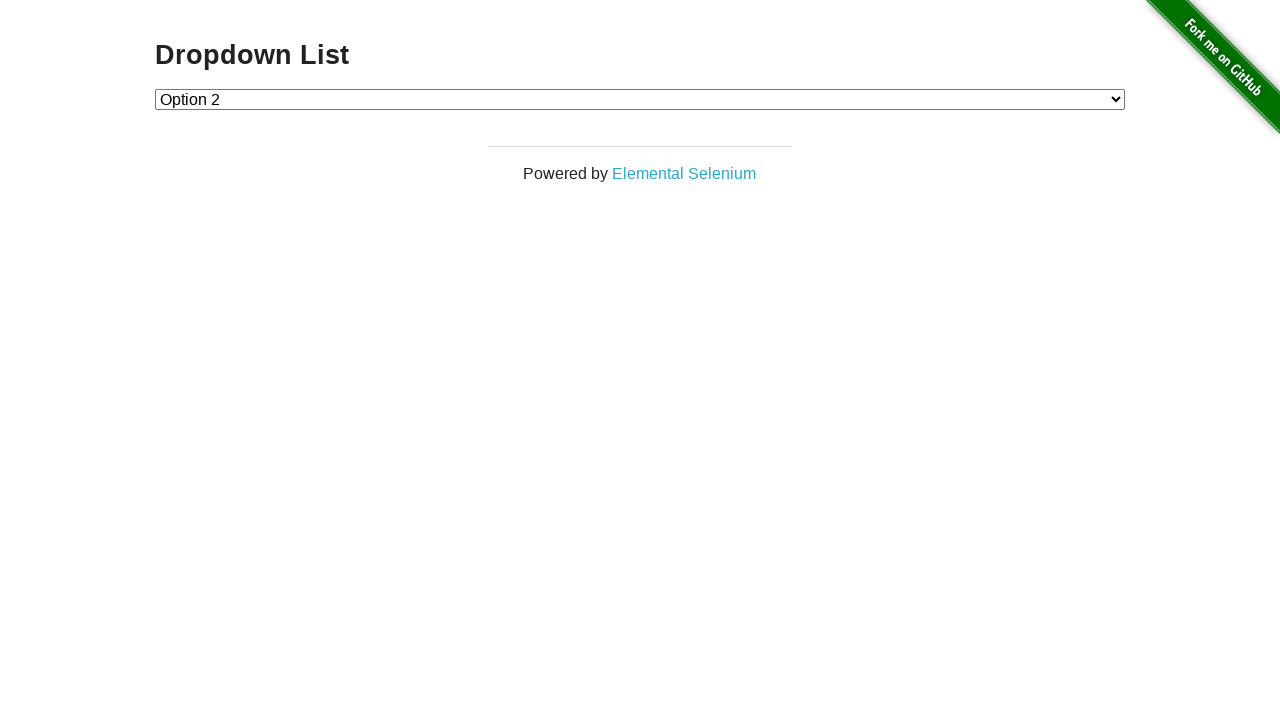

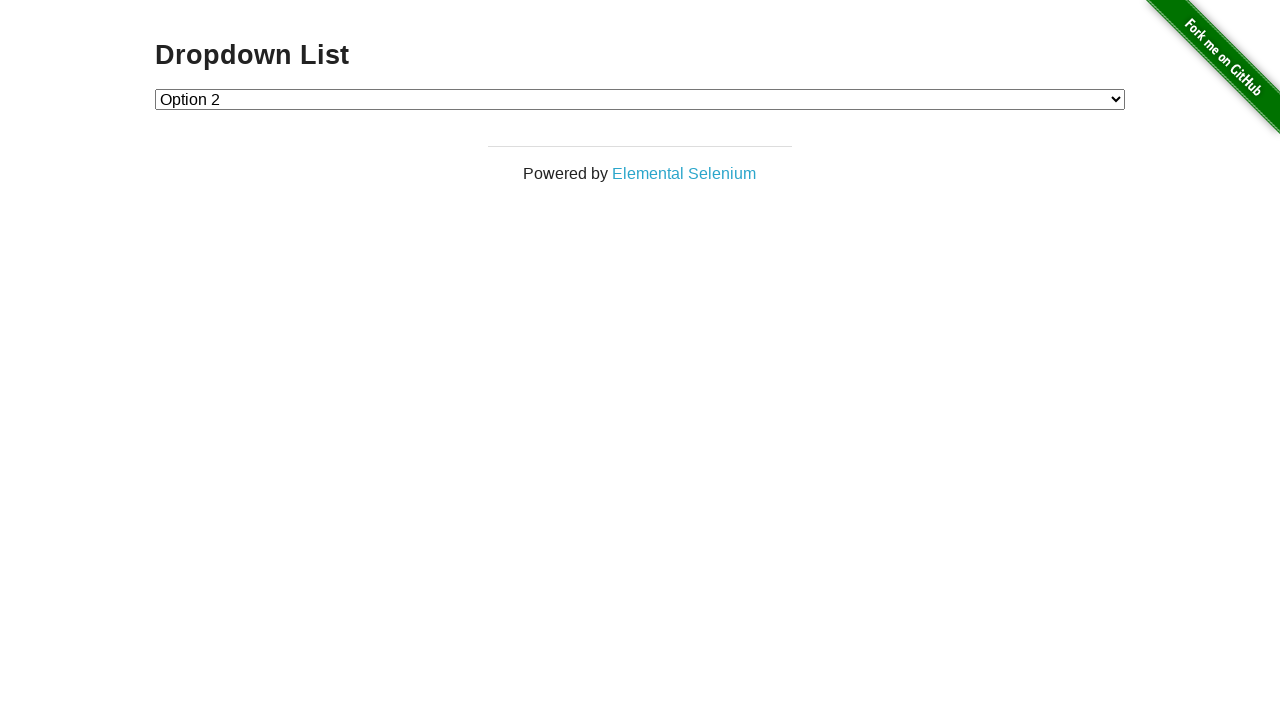